Verifies the Fournitures de bureau (Office supplies) header menu navigation works correctly

Starting URL: https://shop.top-reduc.net/

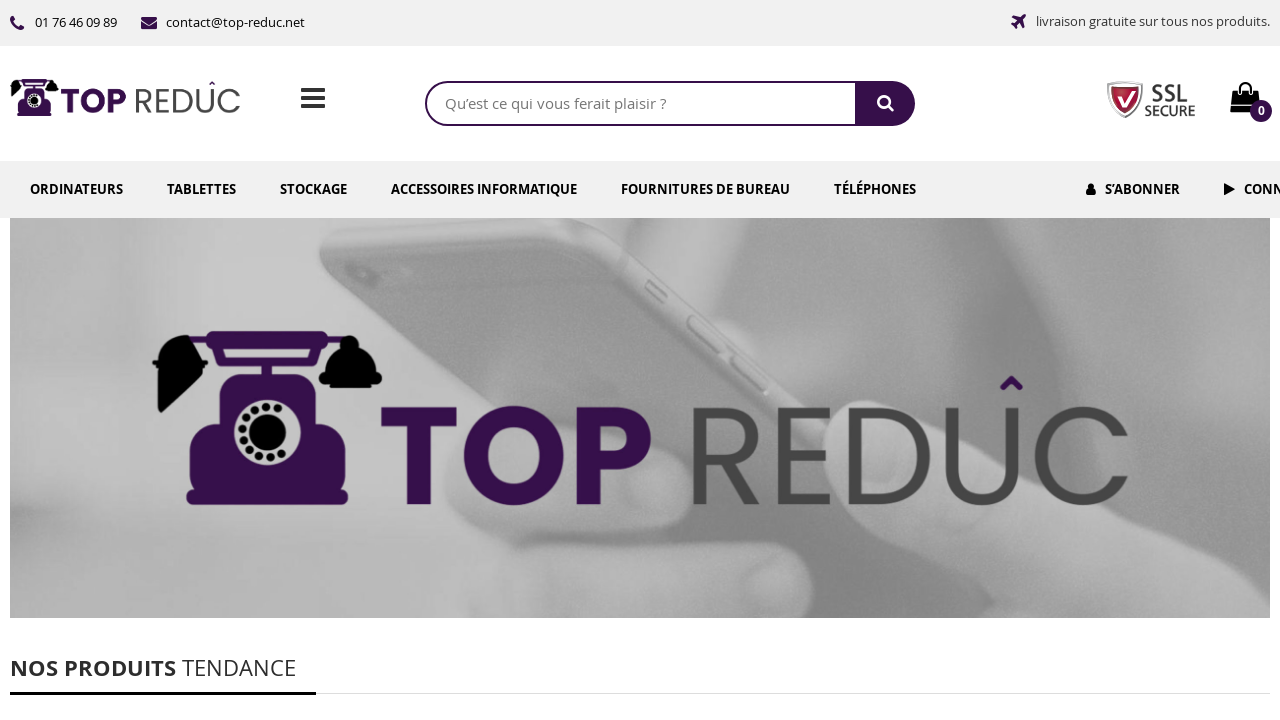

Clicked on 'Fournitures de bureau' (Office supplies) header menu link at (706, 189) on internal:role=link[name="Fournitures de bureau"i]
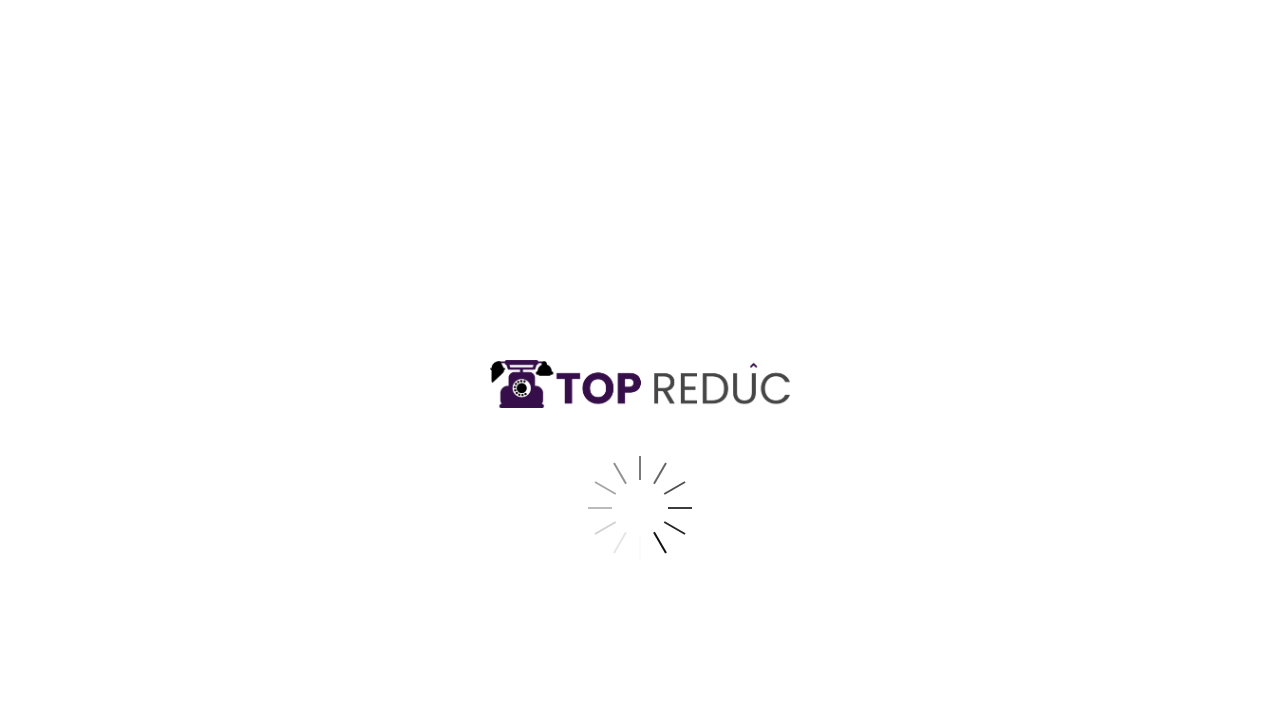

Page navigated to Fournitures de bureau category URL
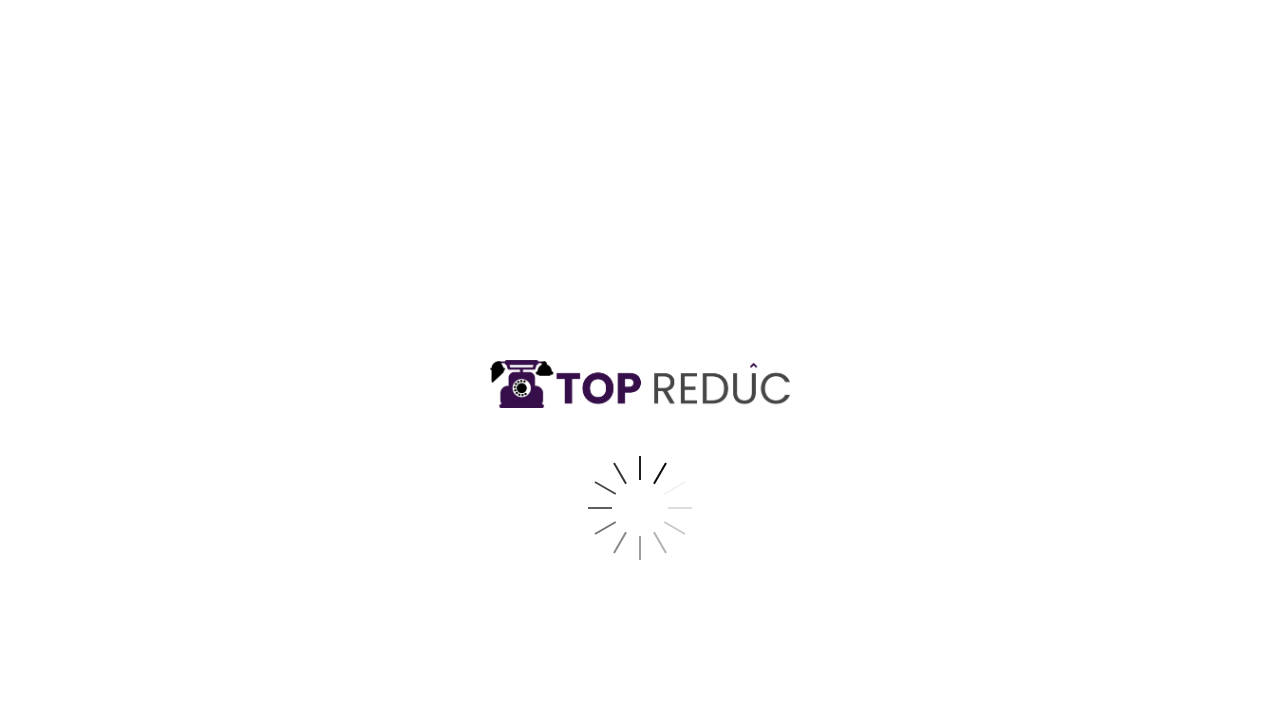

Page fully loaded with networkidle state
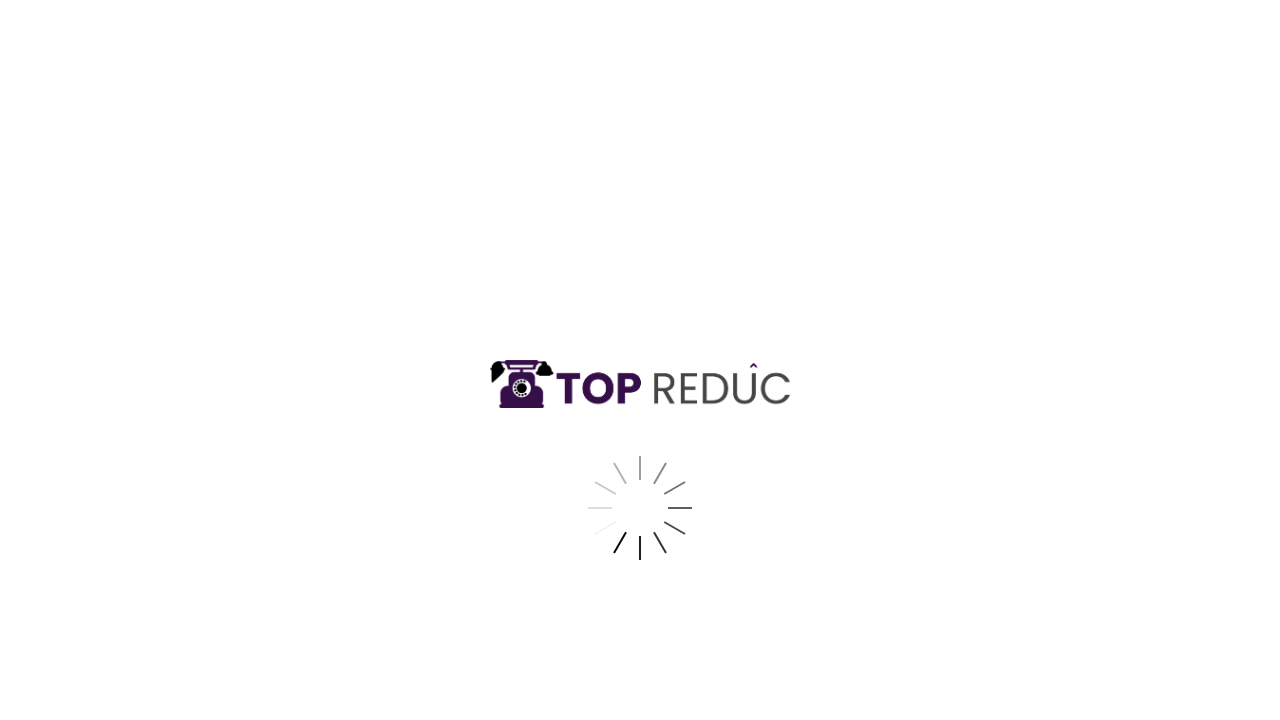

Scrolled to footer to verify page content loaded completely
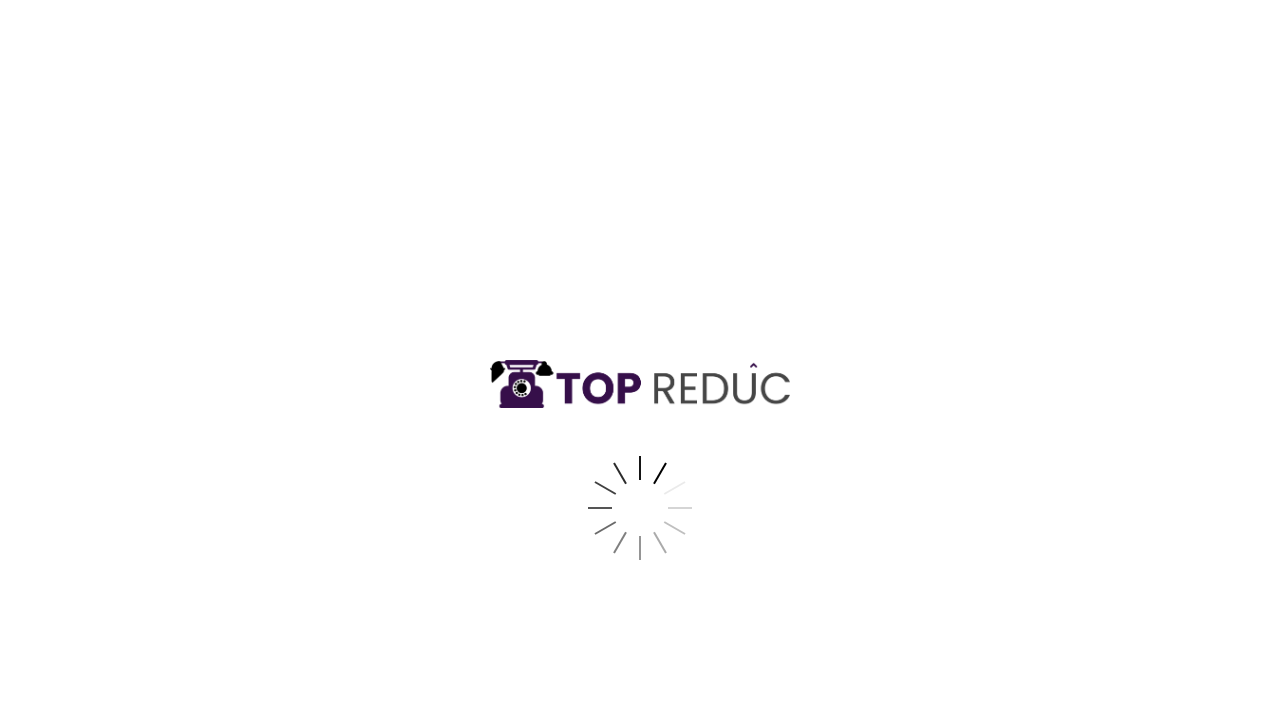

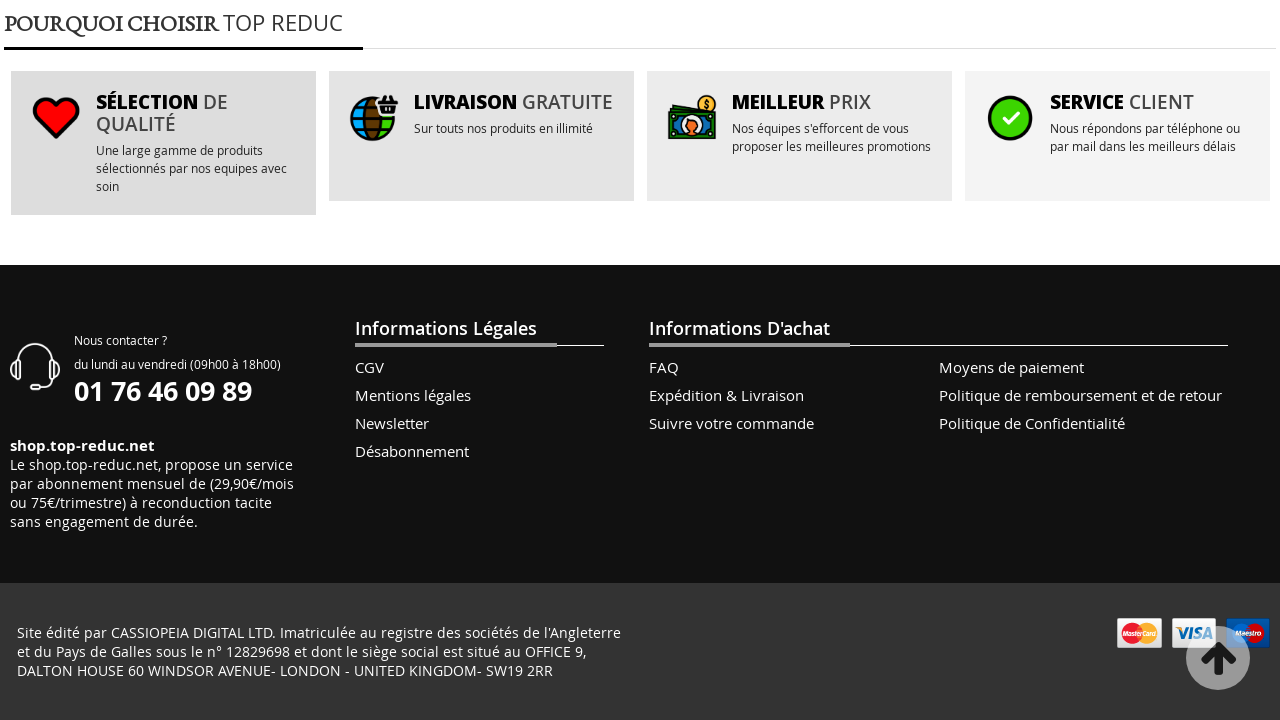